Navigates to Google Translate and enters text "Hello" in the input field

Starting URL: https://translate.google.com/

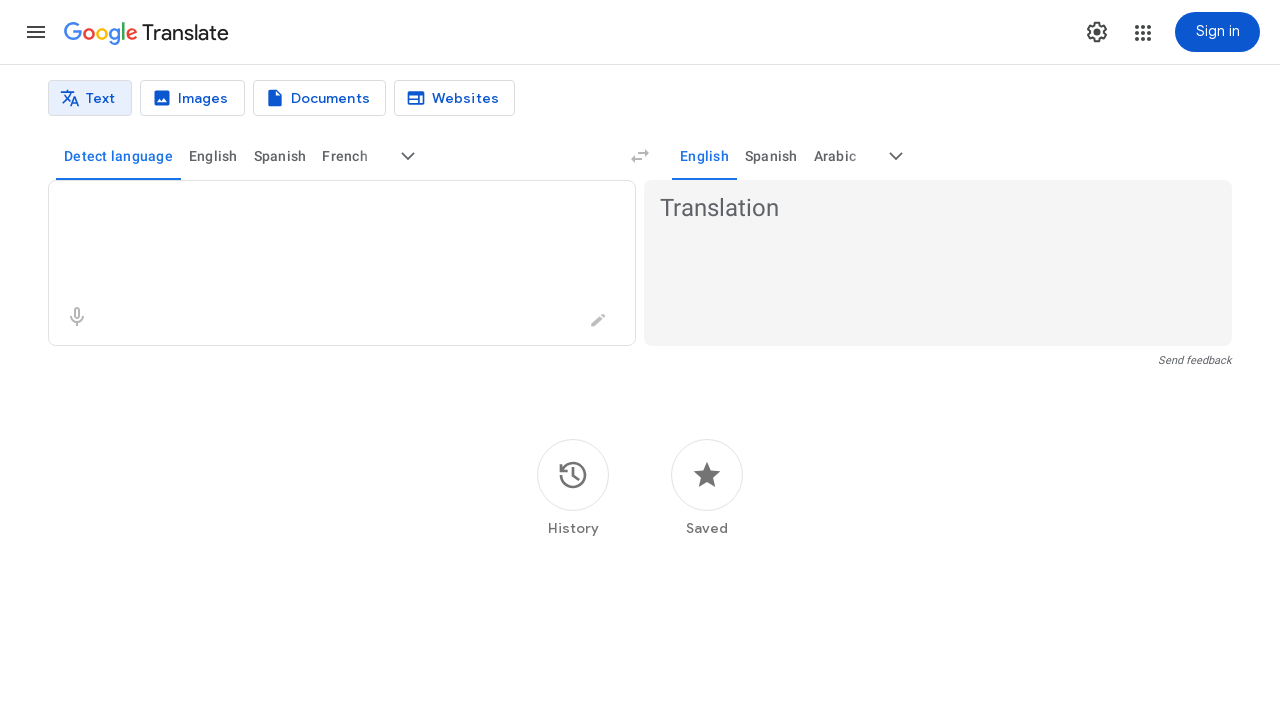

Entered 'Hello' in the translation input field on textarea
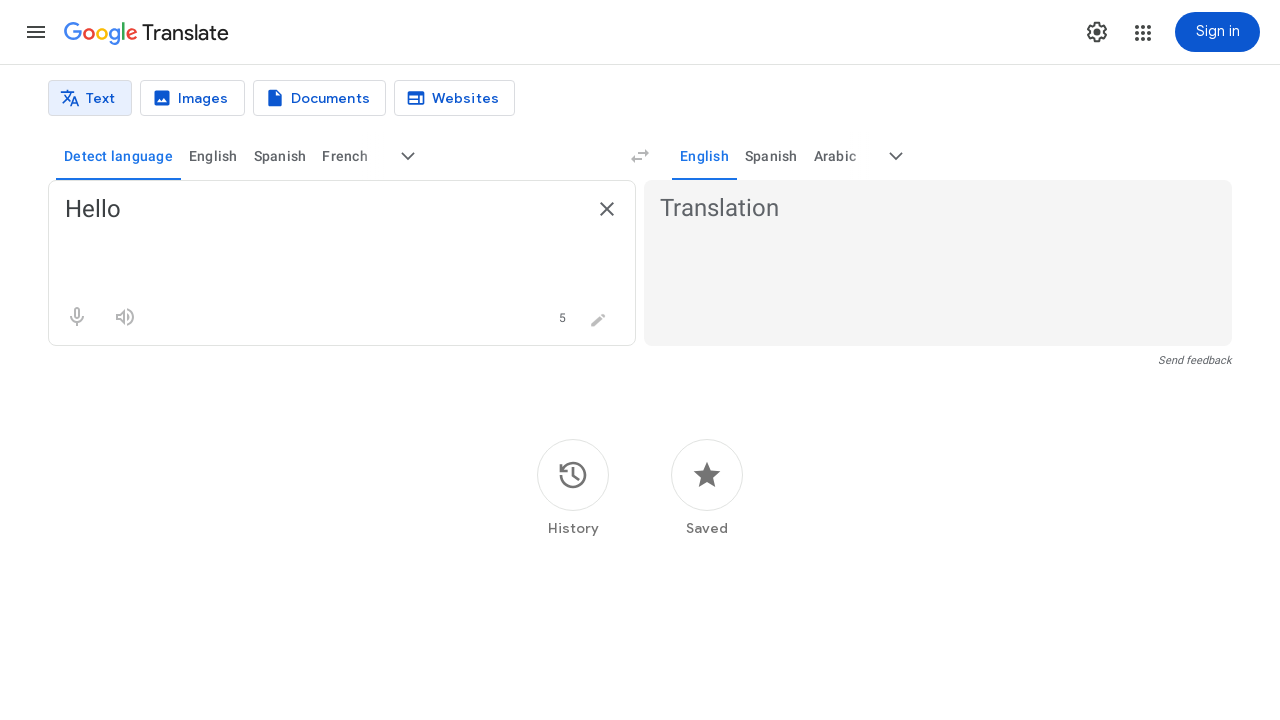

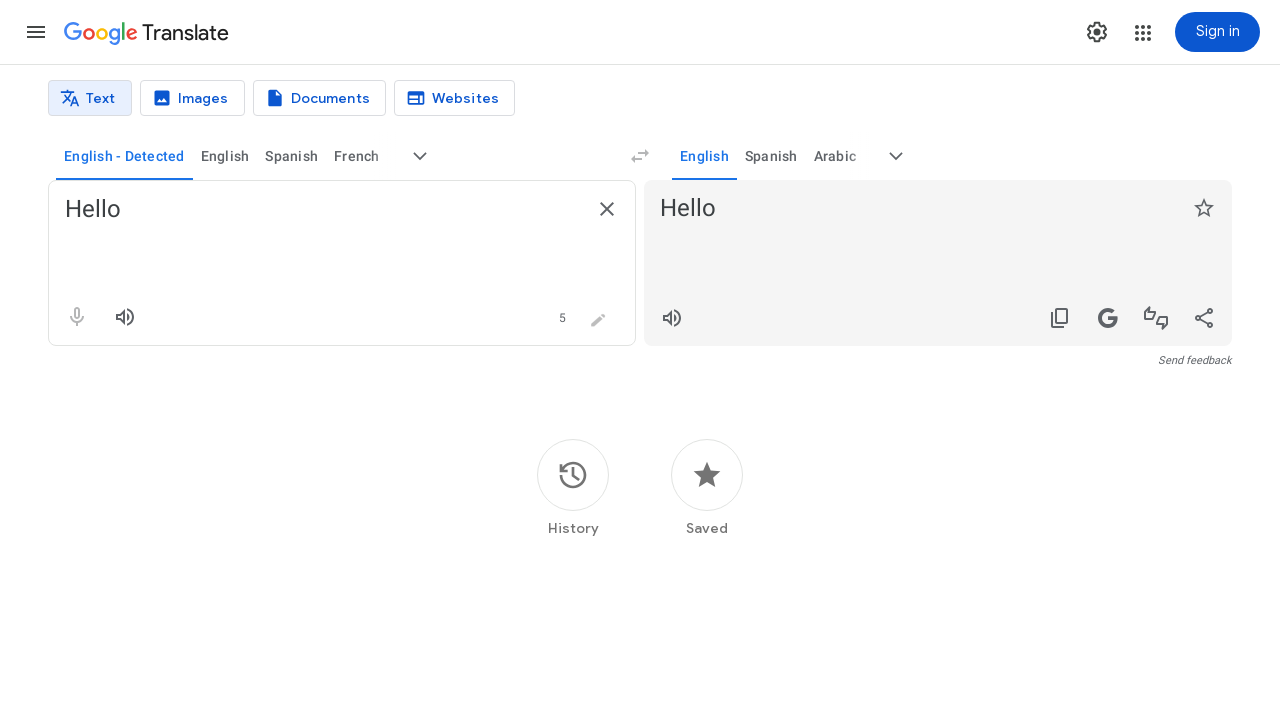